Tests the search functionality on python.org by entering a search query "pycon" and verifying results are found

Starting URL: http://www.python.org

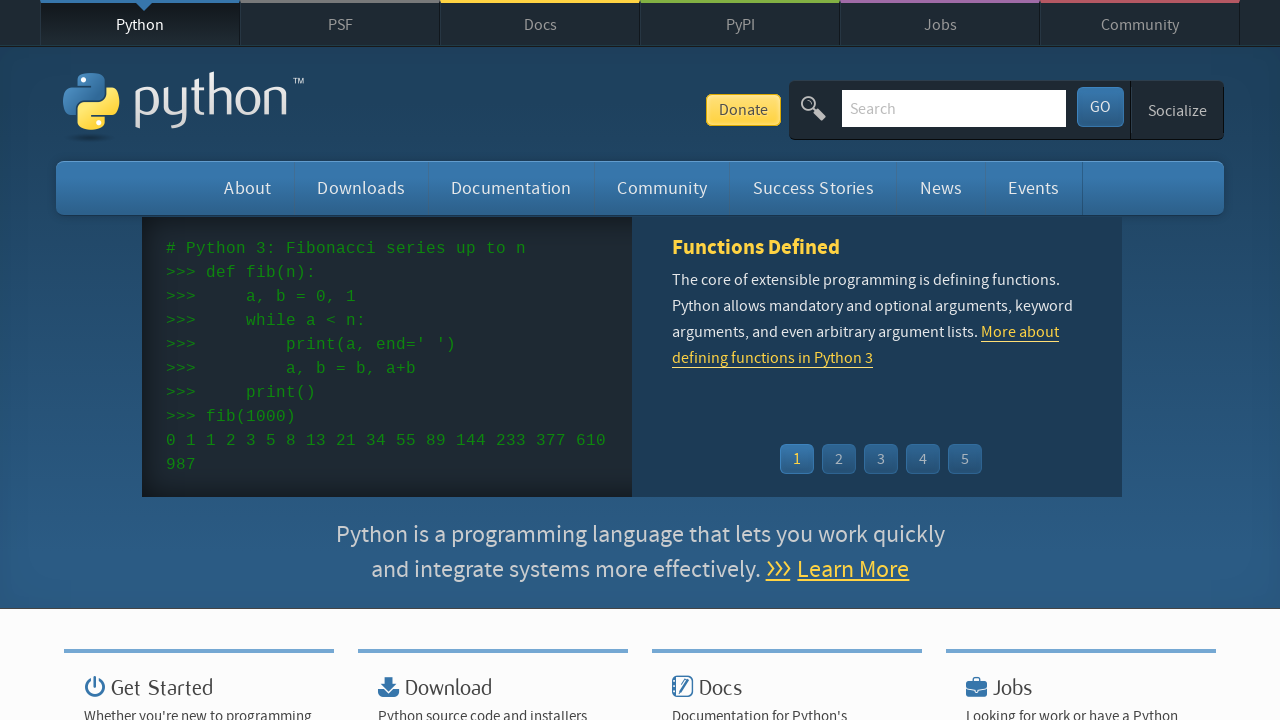

Verified page title contains 'Python'
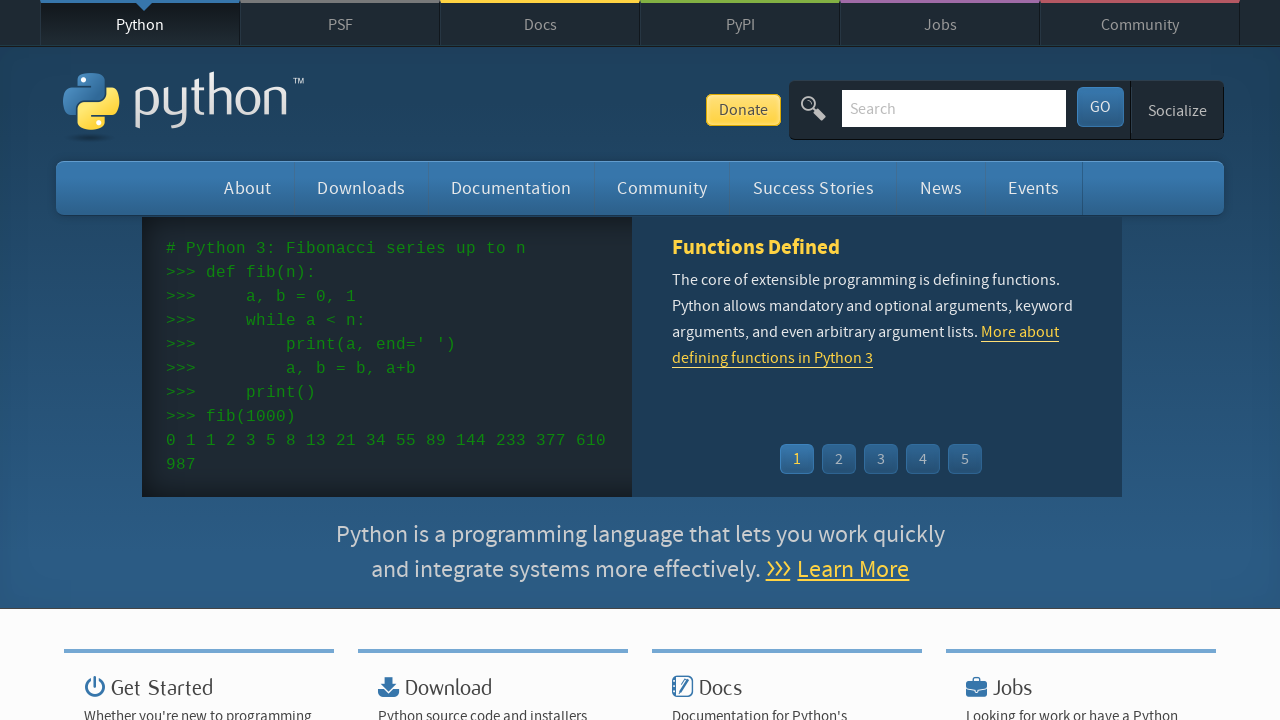

Filled search box with 'pycon' on input[name='q']
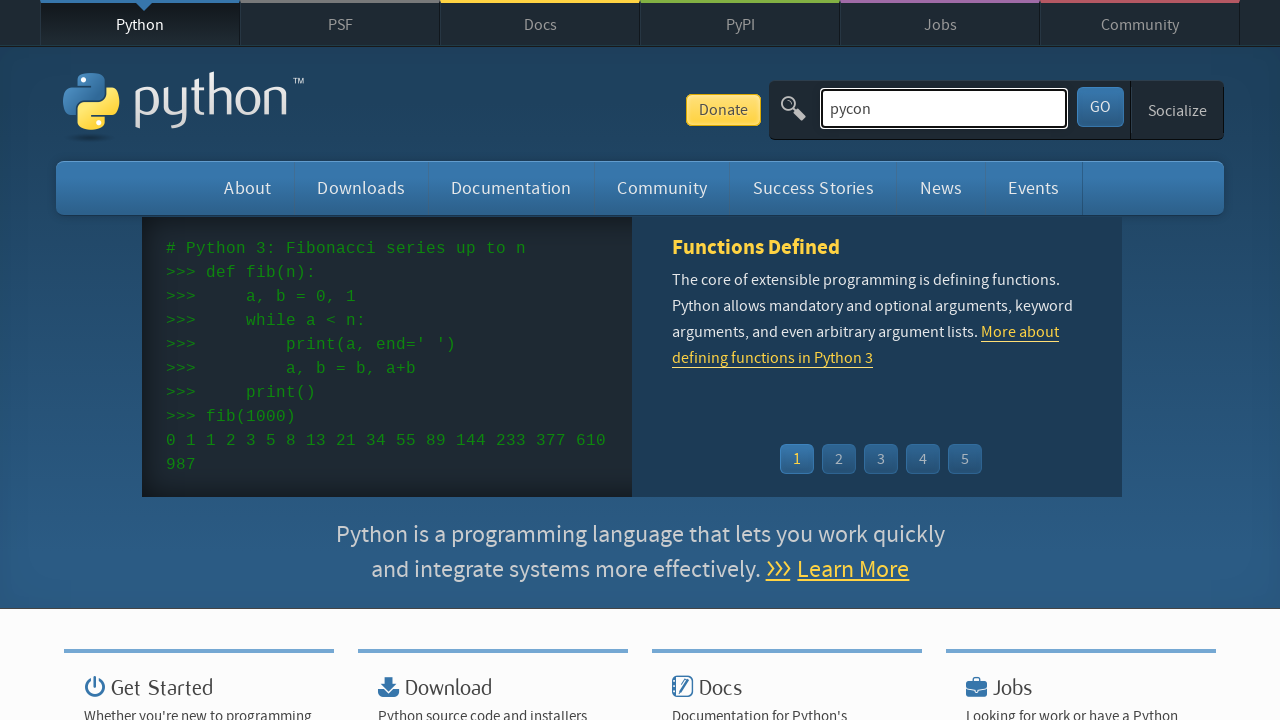

Pressed Enter to submit search query on input[name='q']
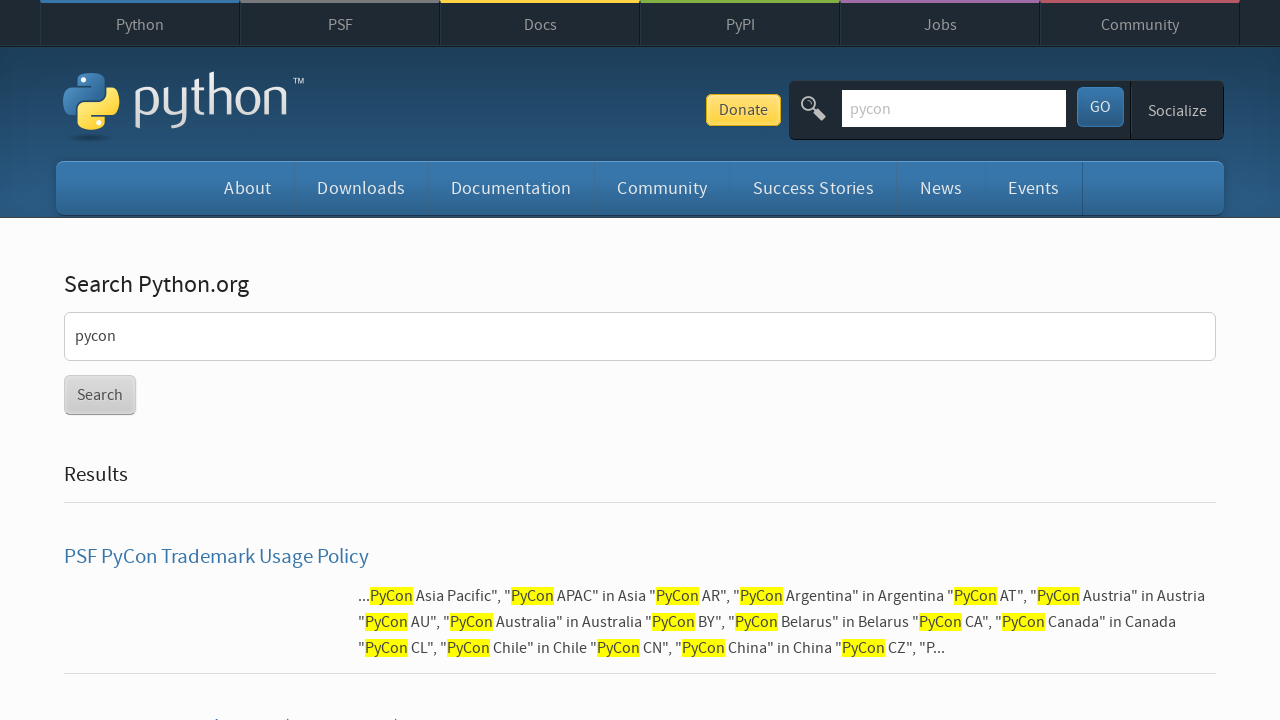

Waited for page to reach networkidle state
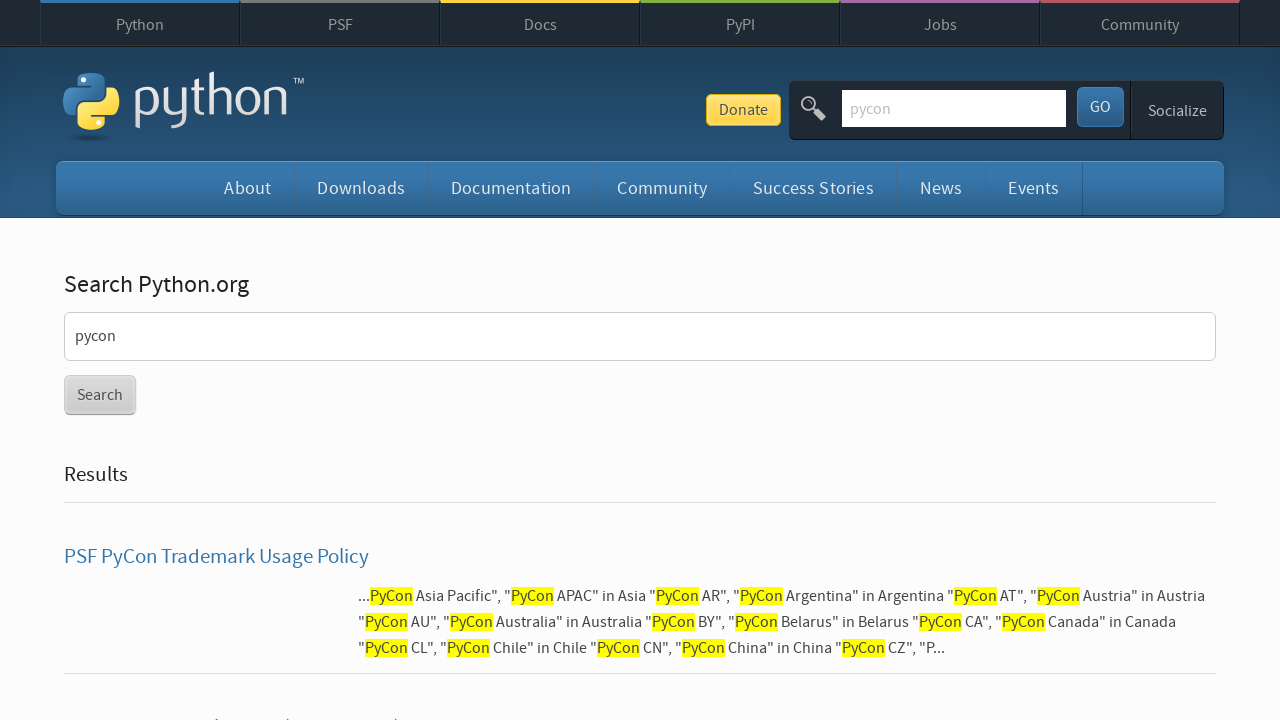

Verified search results were found (no 'No results found' message)
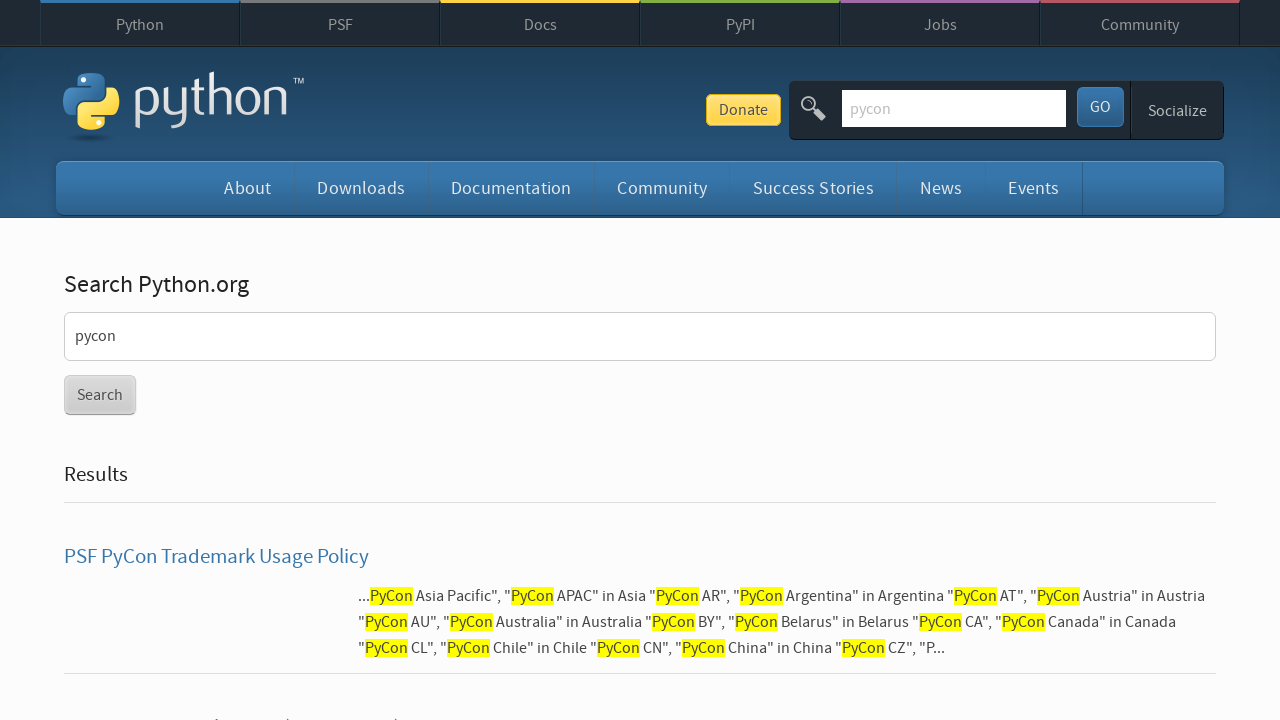

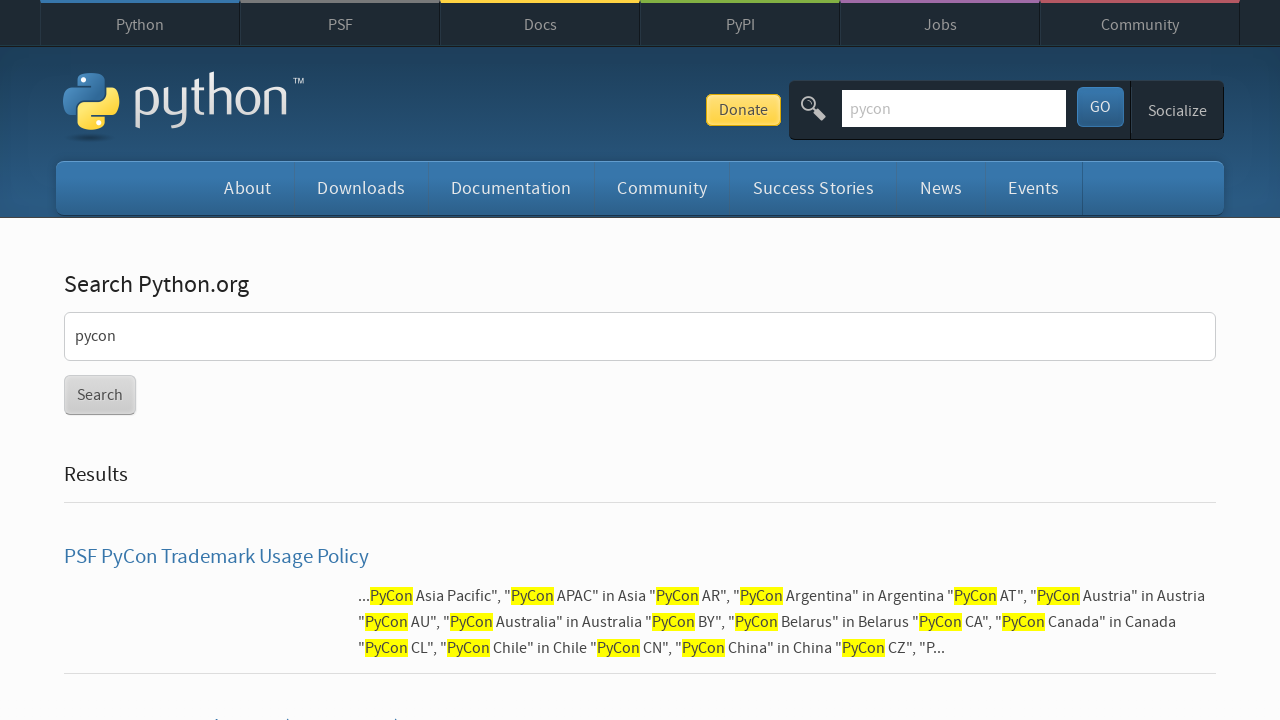